Navigates to Top List then to Top Hits submenu and verifies header

Starting URL: http://www.99-bottles-of-beer.net/

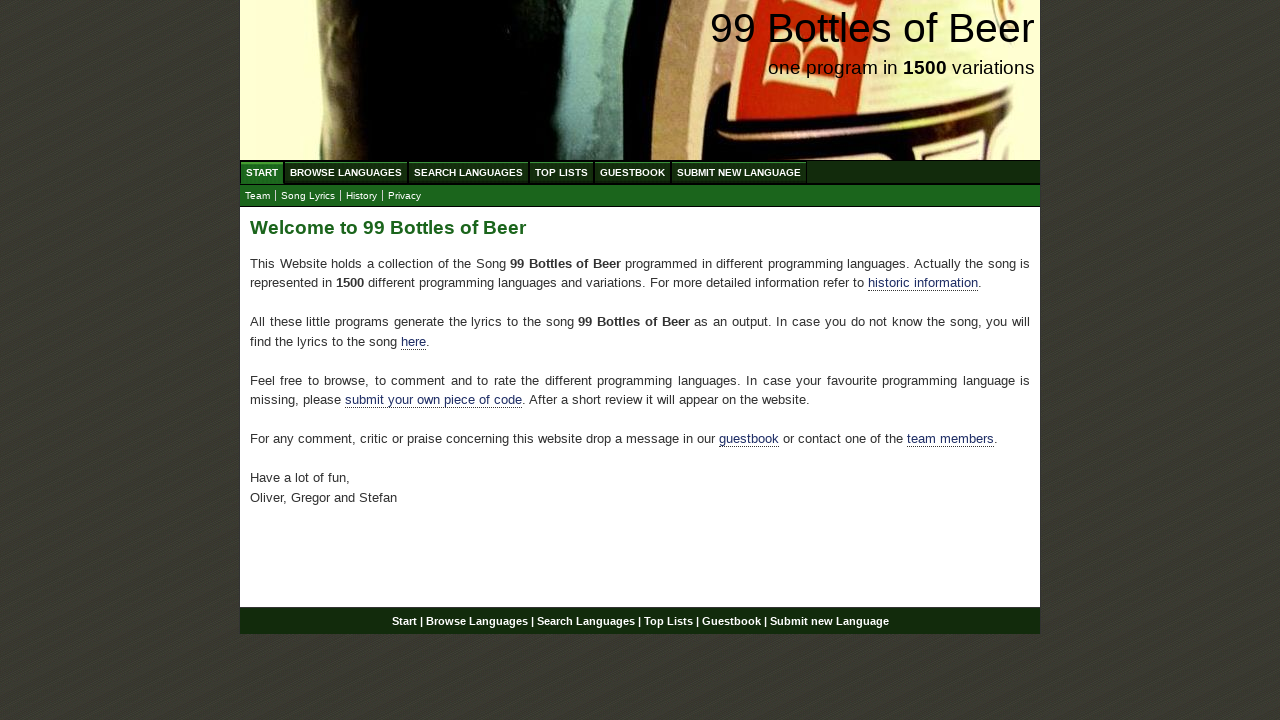

Clicked on Top List menu at (562, 172) on text=Top List
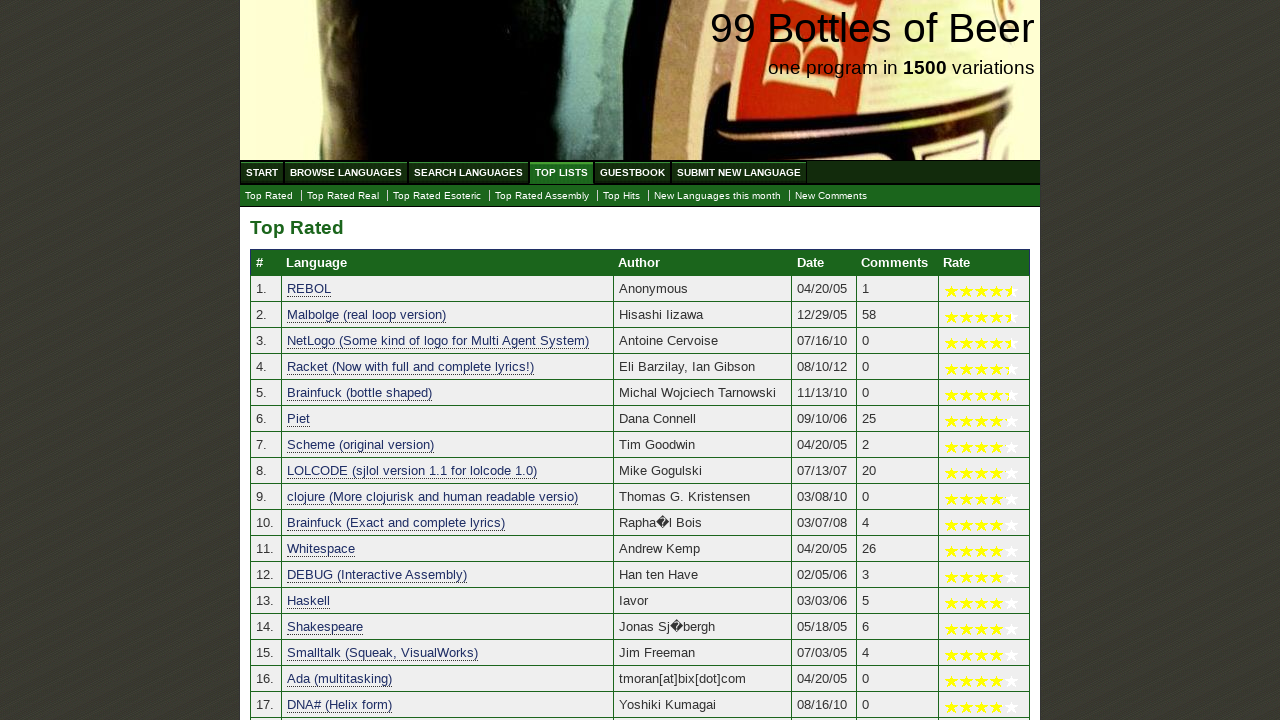

Clicked on Top Hits submenu at (622, 196) on text=Top Hits
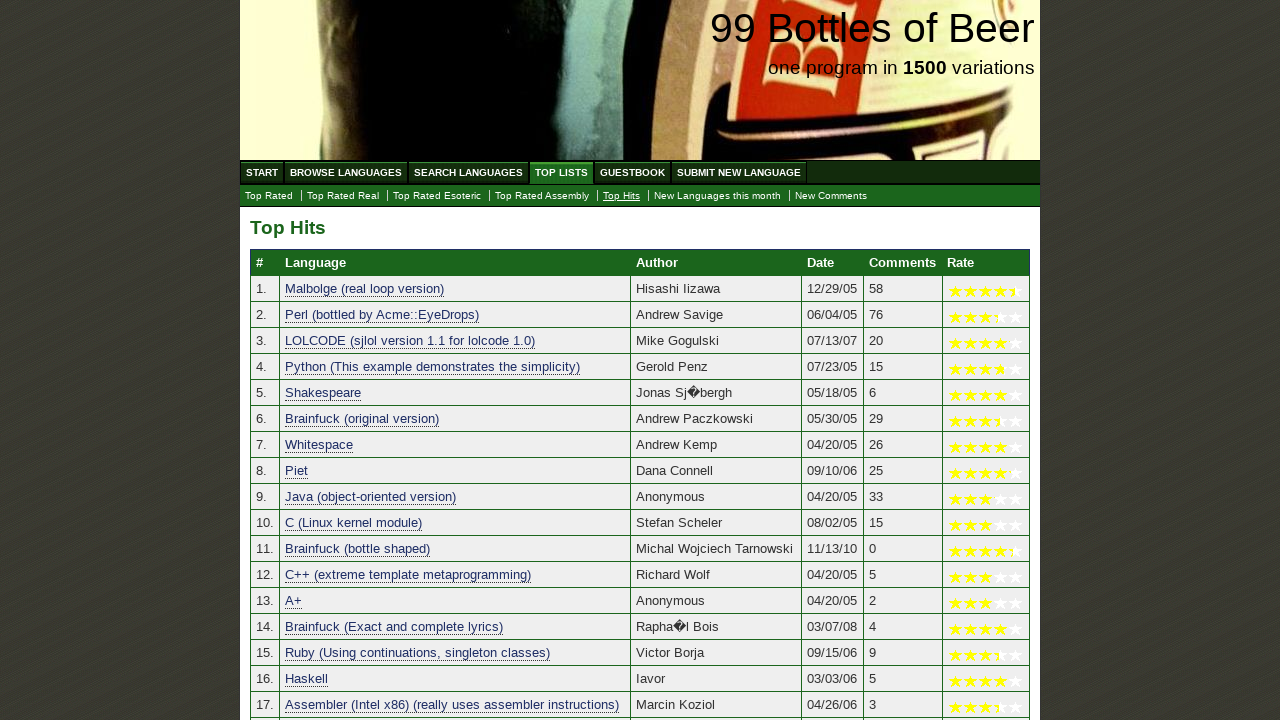

Waited for main header element to load
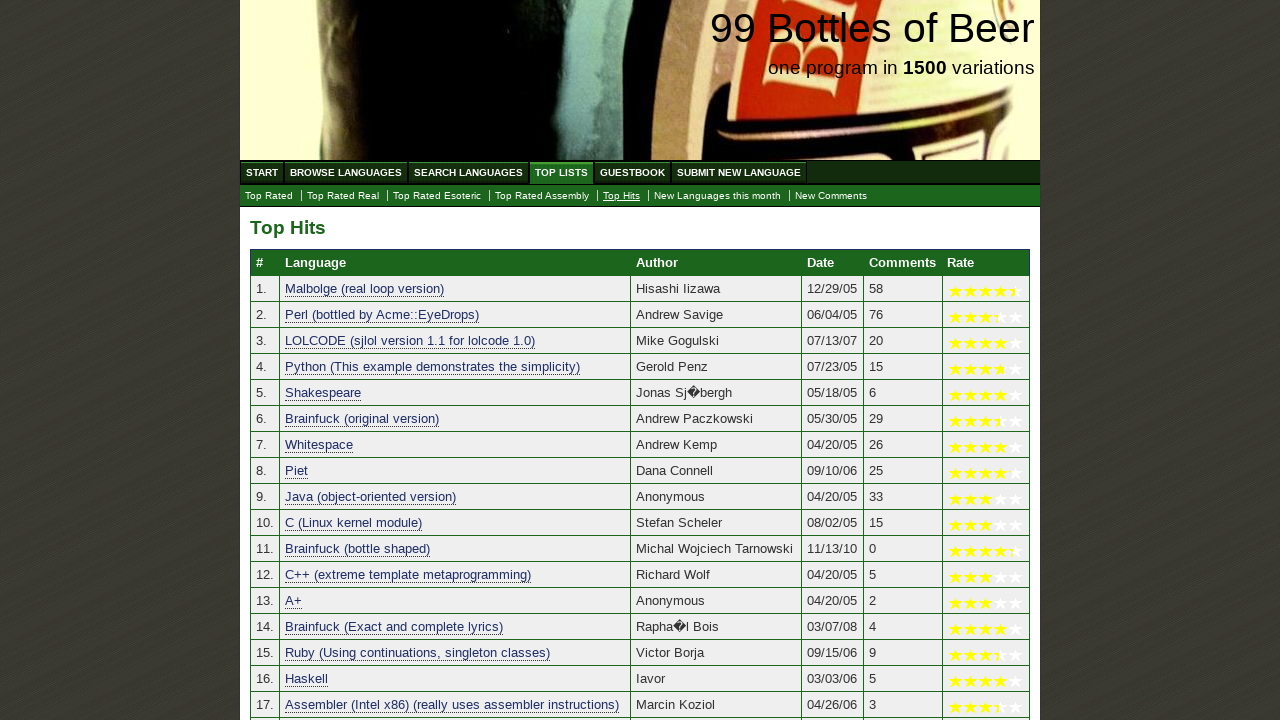

Retrieved header text content
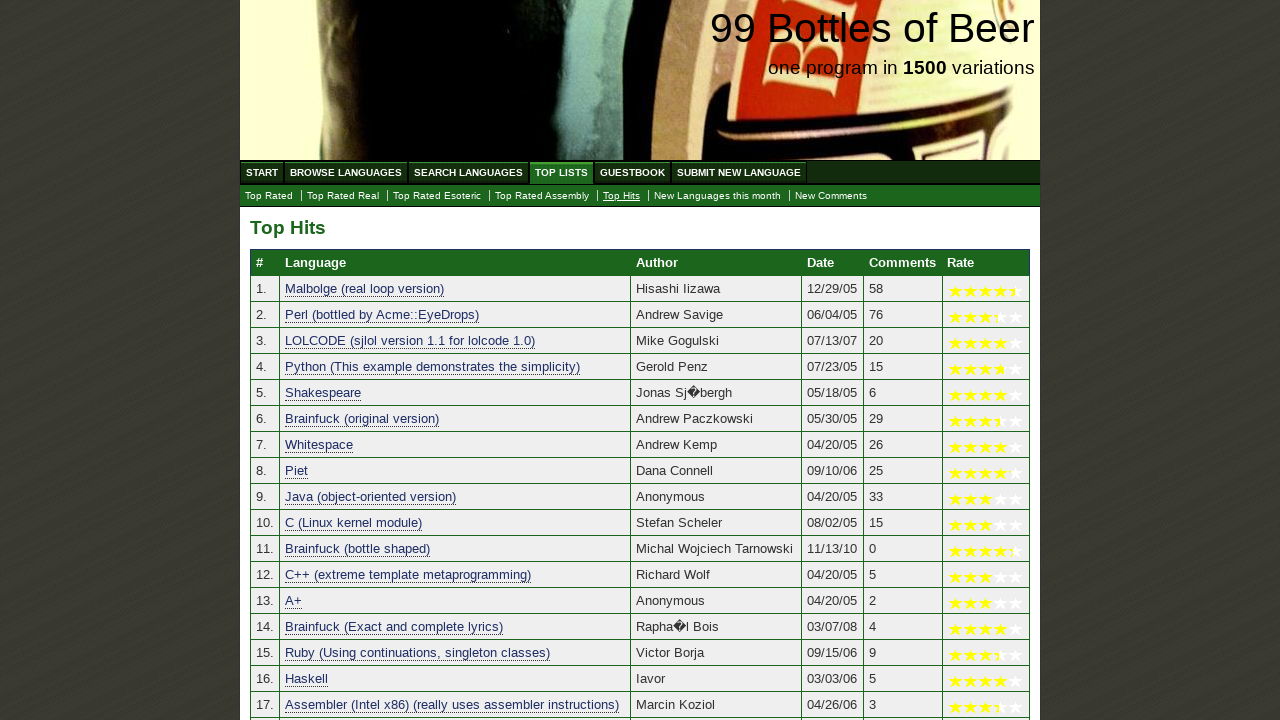

Verified header text equals 'Top Hits'
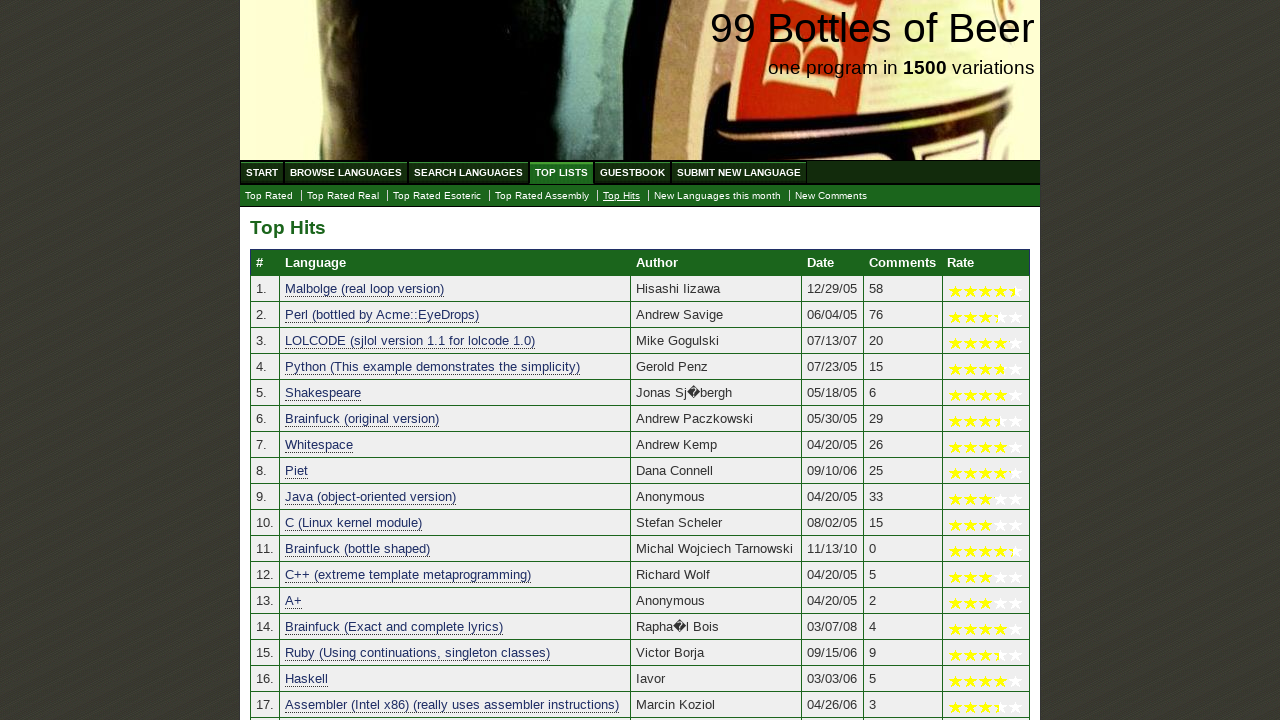

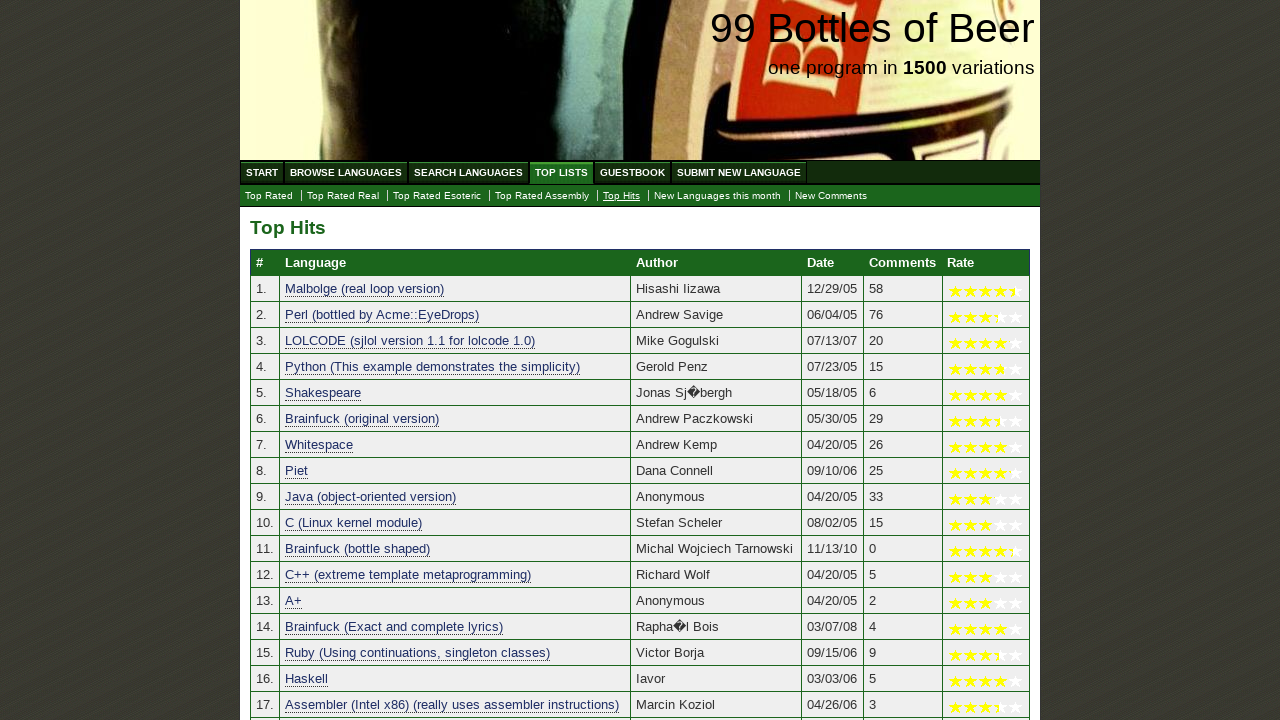